Tests product browsing by clicking on laptops category, selecting a specific HP Chromebook product, and adding it to cart

Starting URL: http://advantageonlineshopping.com/#/

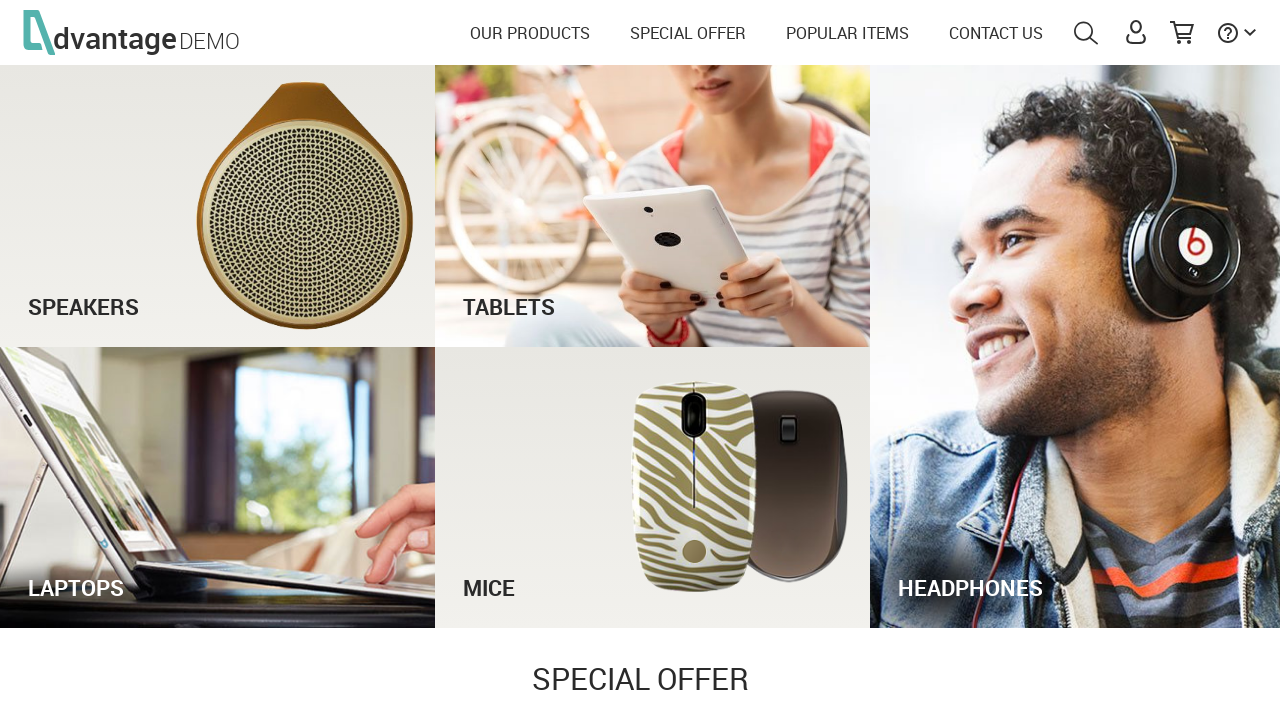

Laptops category image is visible
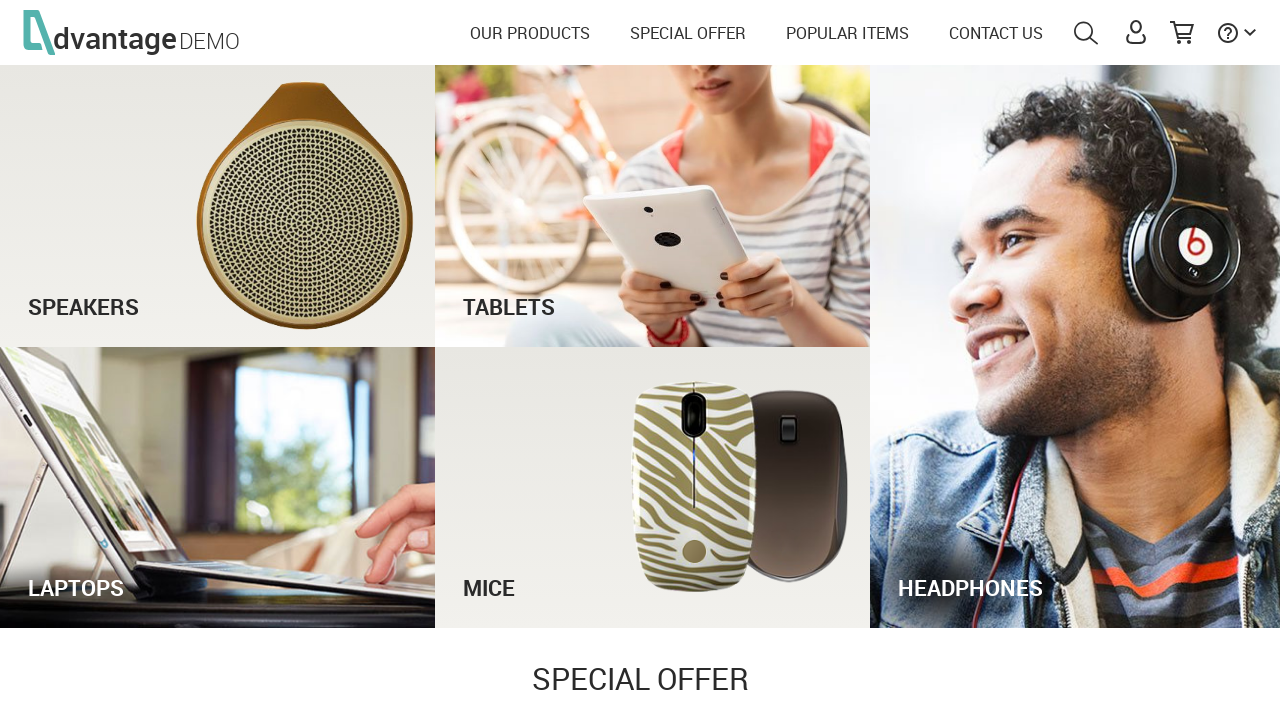

Clicked on laptops category at (218, 487) on #laptopsImg
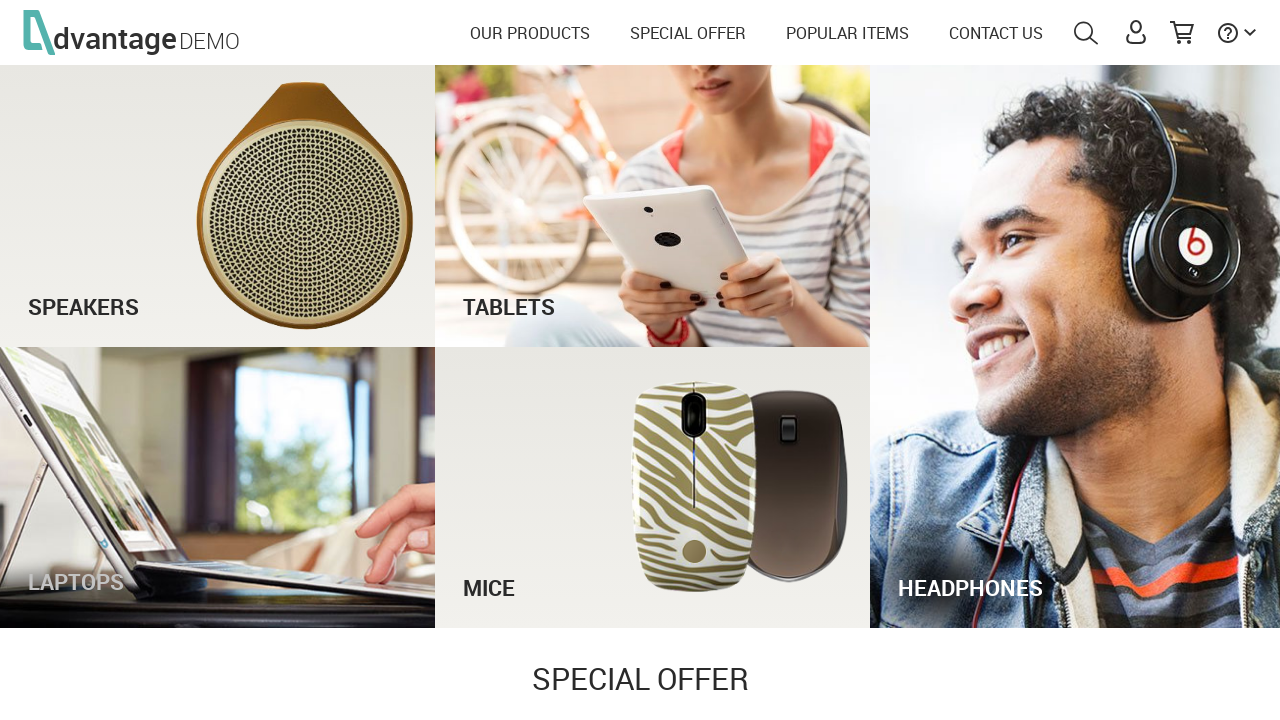

HP Chromebook 14 G1(ES) product is visible in listing
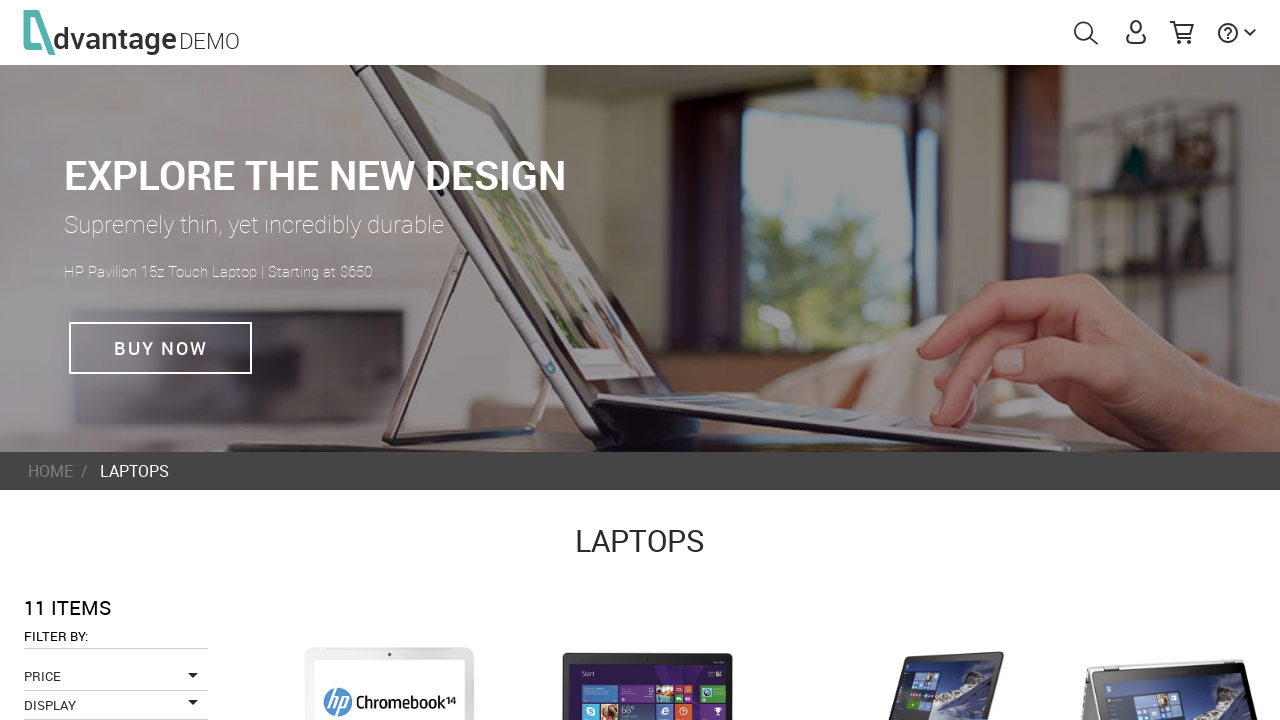

Clicked on HP Chromebook 14 G1(ES) product at (622, 361) on text=HP Chromebook 14 G1(ES)
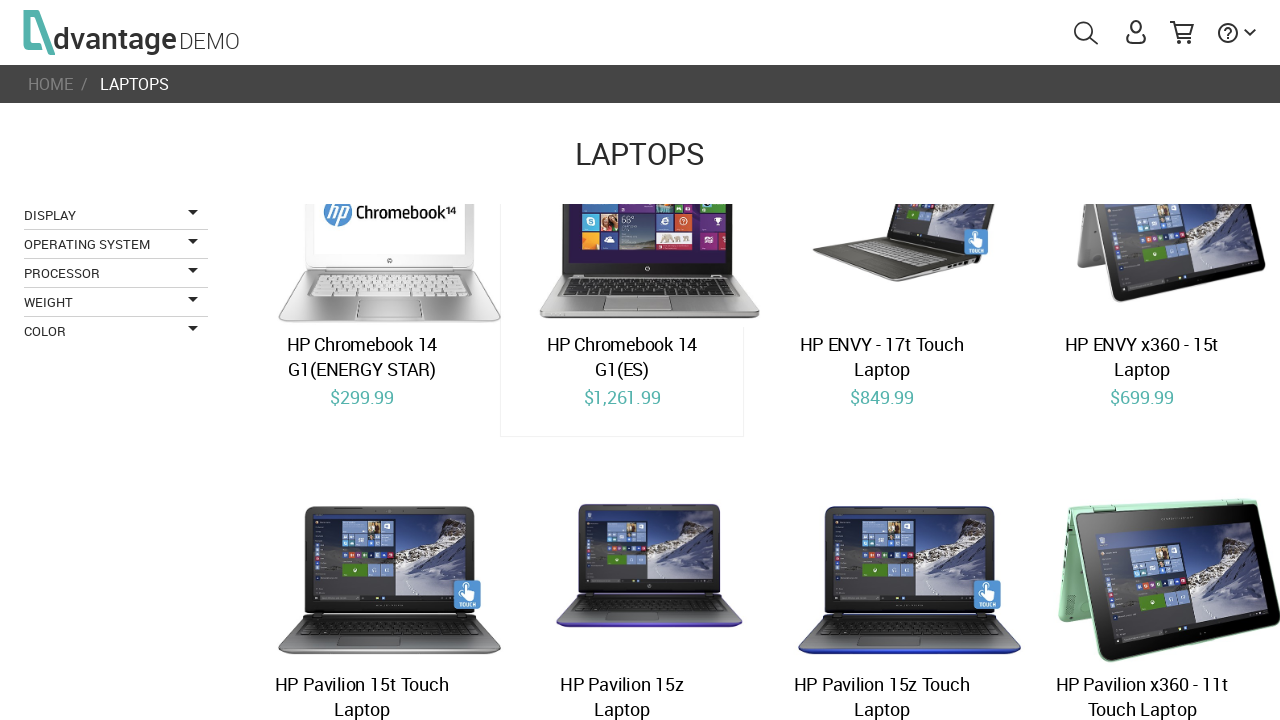

Add to cart button is visible
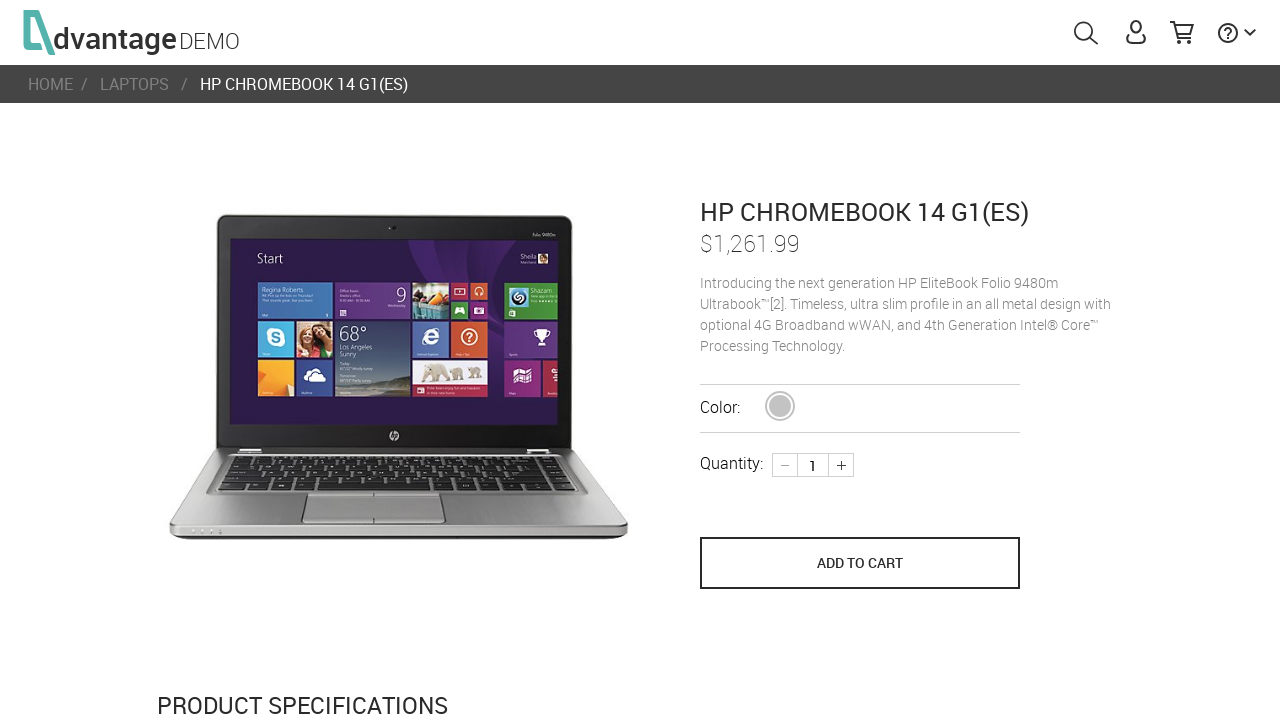

Clicked add to cart button for HP Chromebook 14 G1(ES) at (860, 563) on [name='save_to_cart']
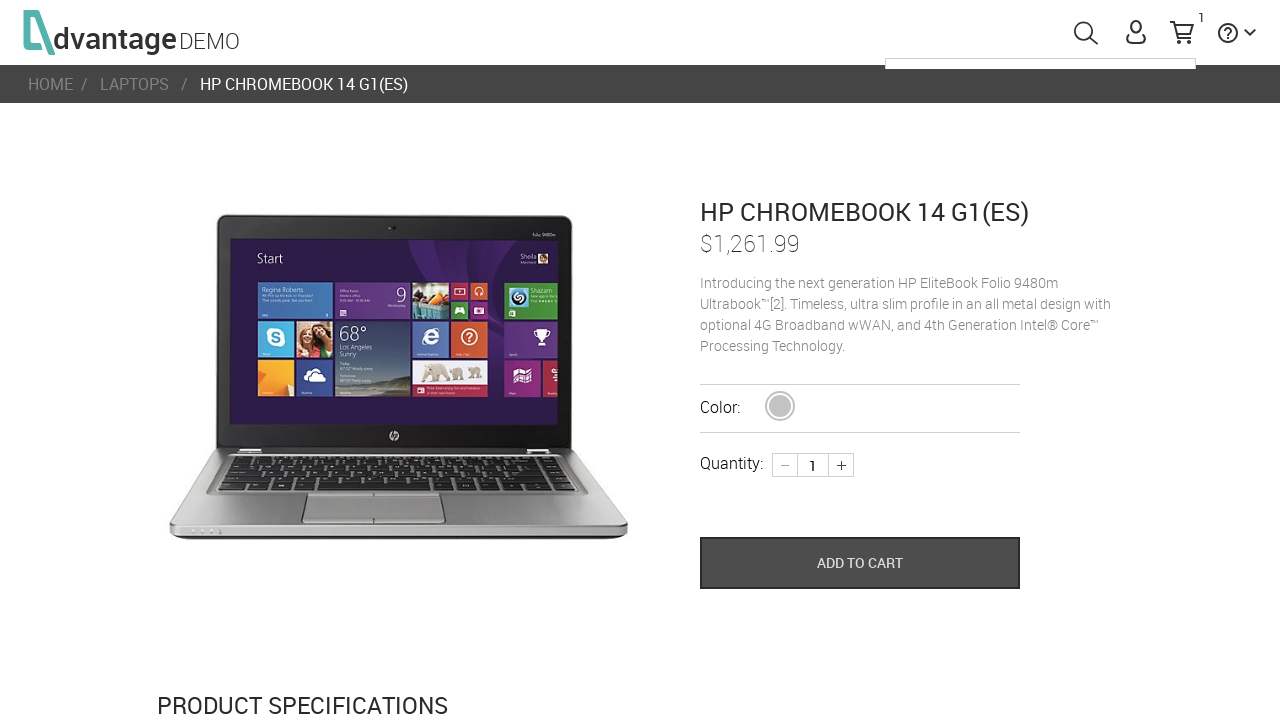

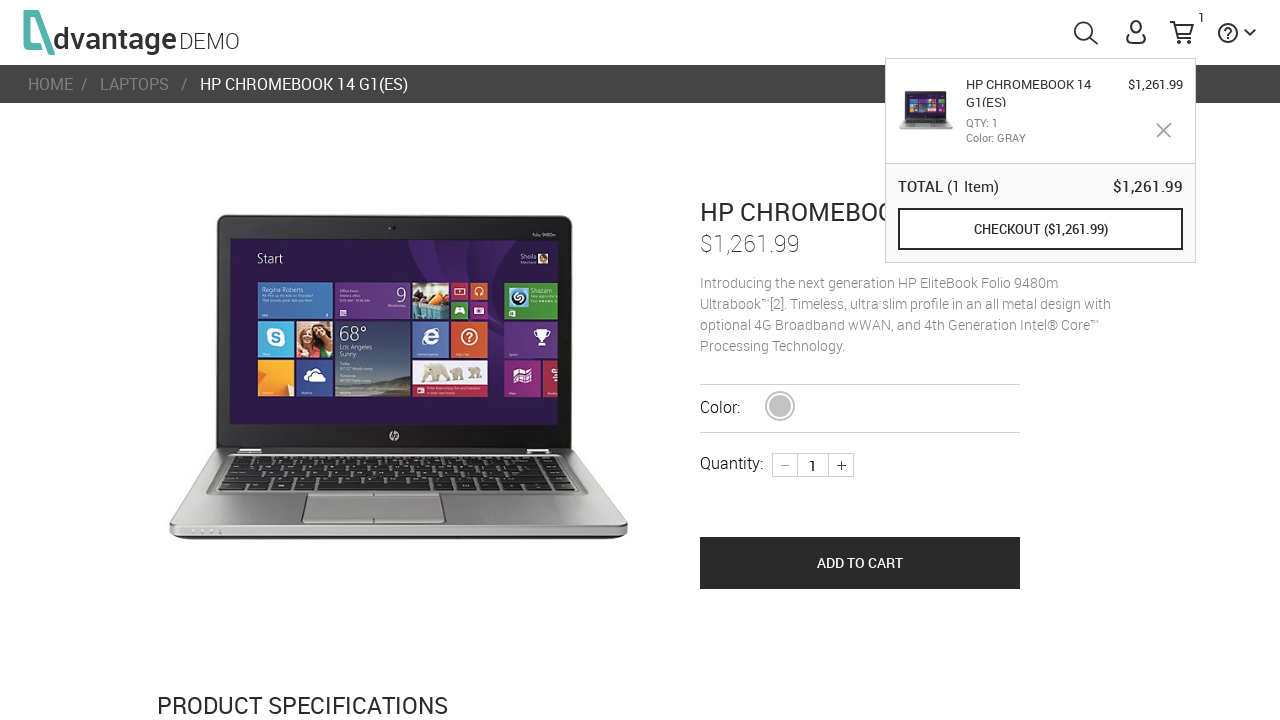